Navigates to the Reebok India website homepage and verifies it loads successfully

Starting URL: https://reebok.abfrl.in/

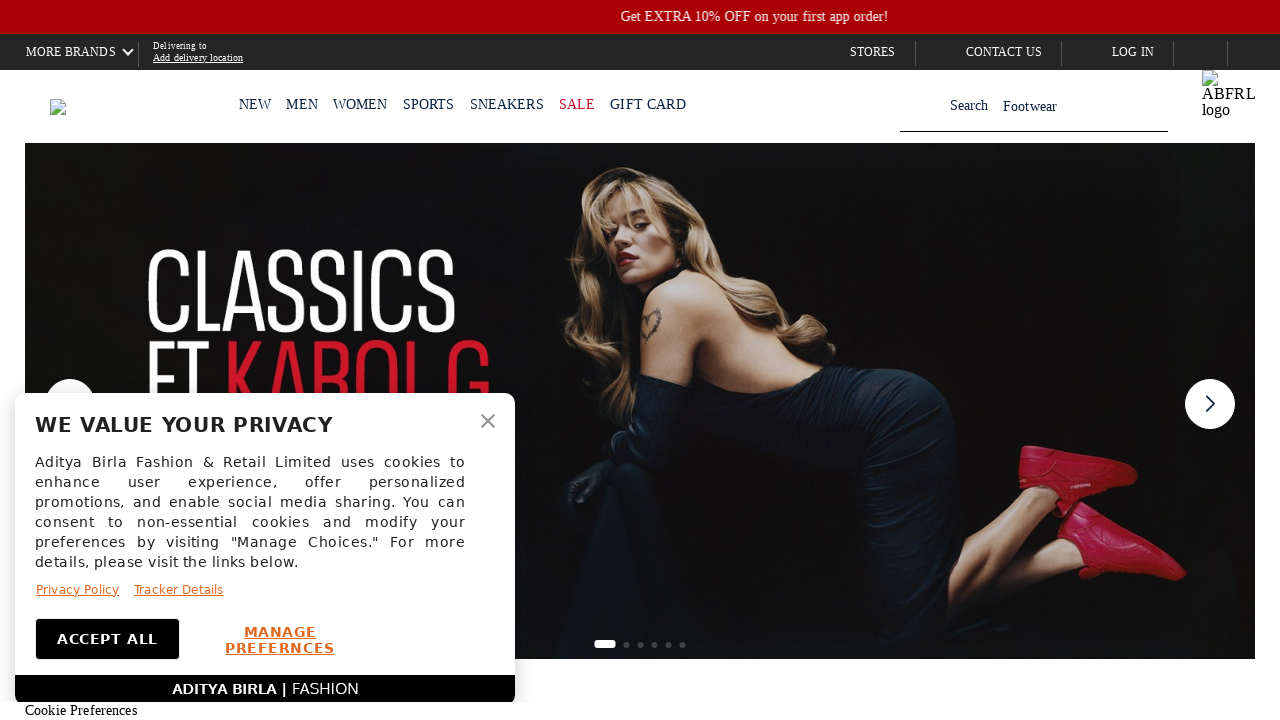

Navigated to Reebok India homepage
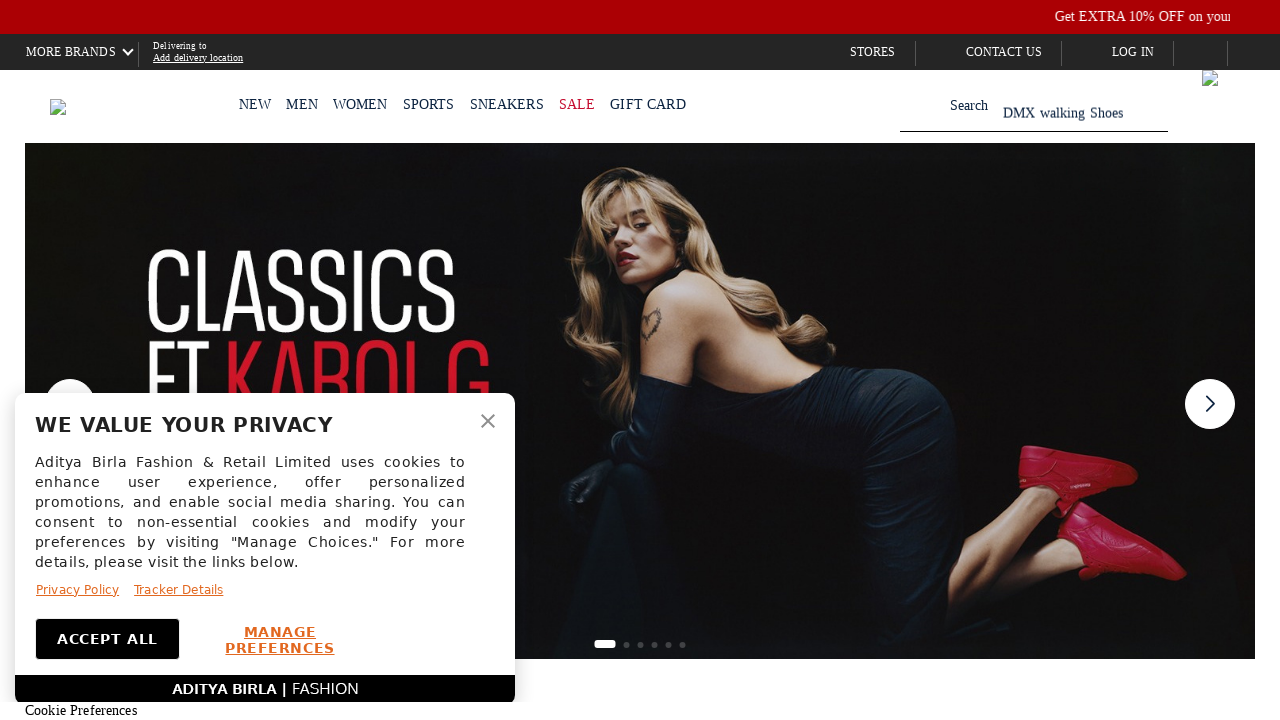

Page DOM content loaded successfully
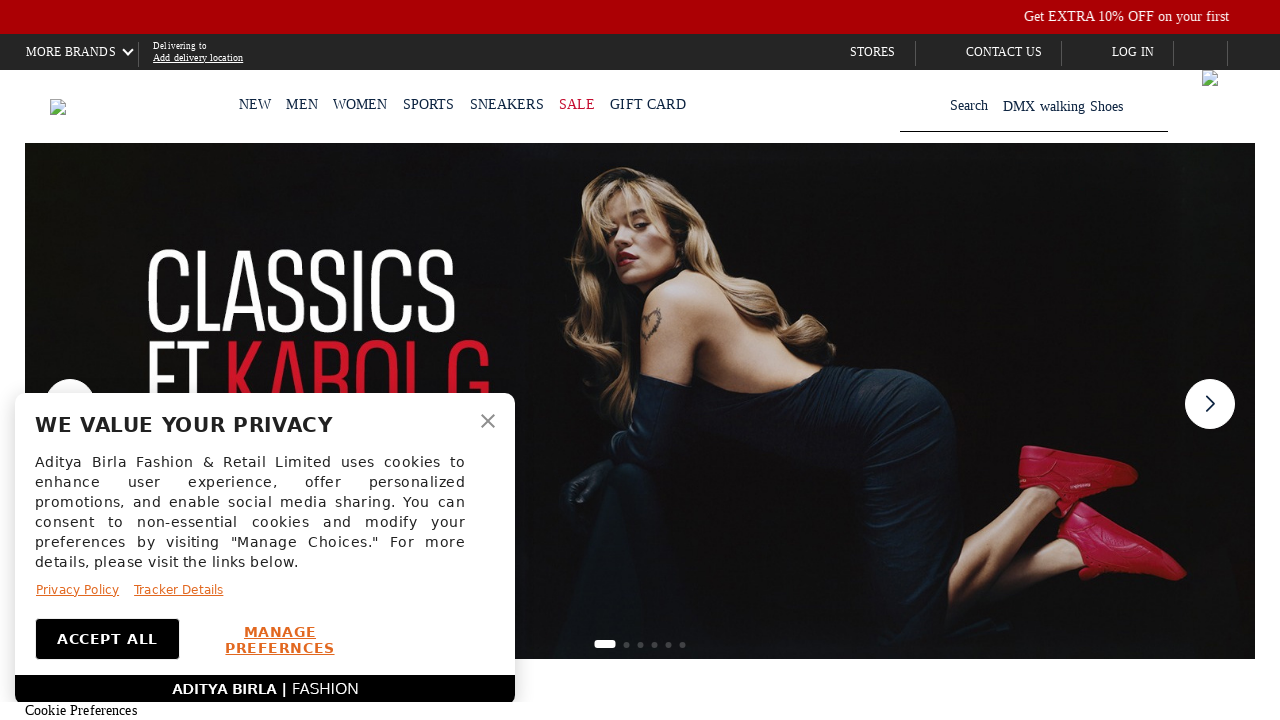

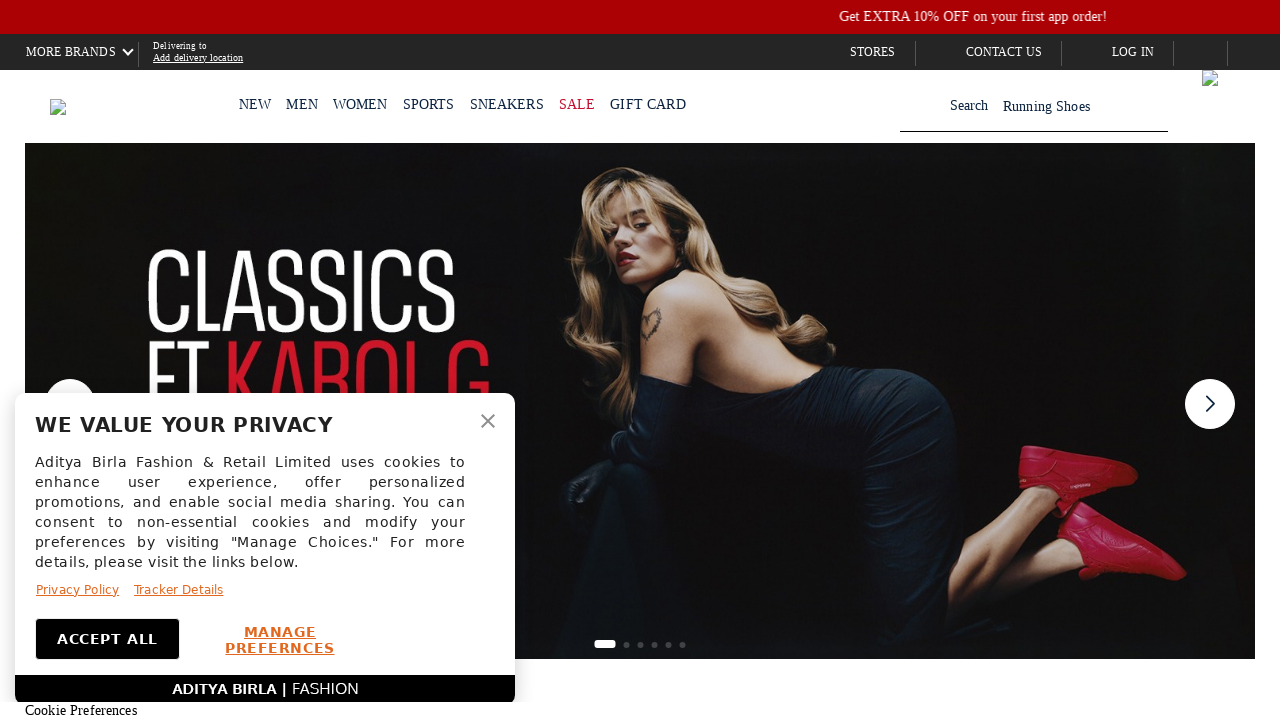